Tests right-click functionality by right-clicking a button and verifying the success message appears

Starting URL: https://demoqa.com/buttons

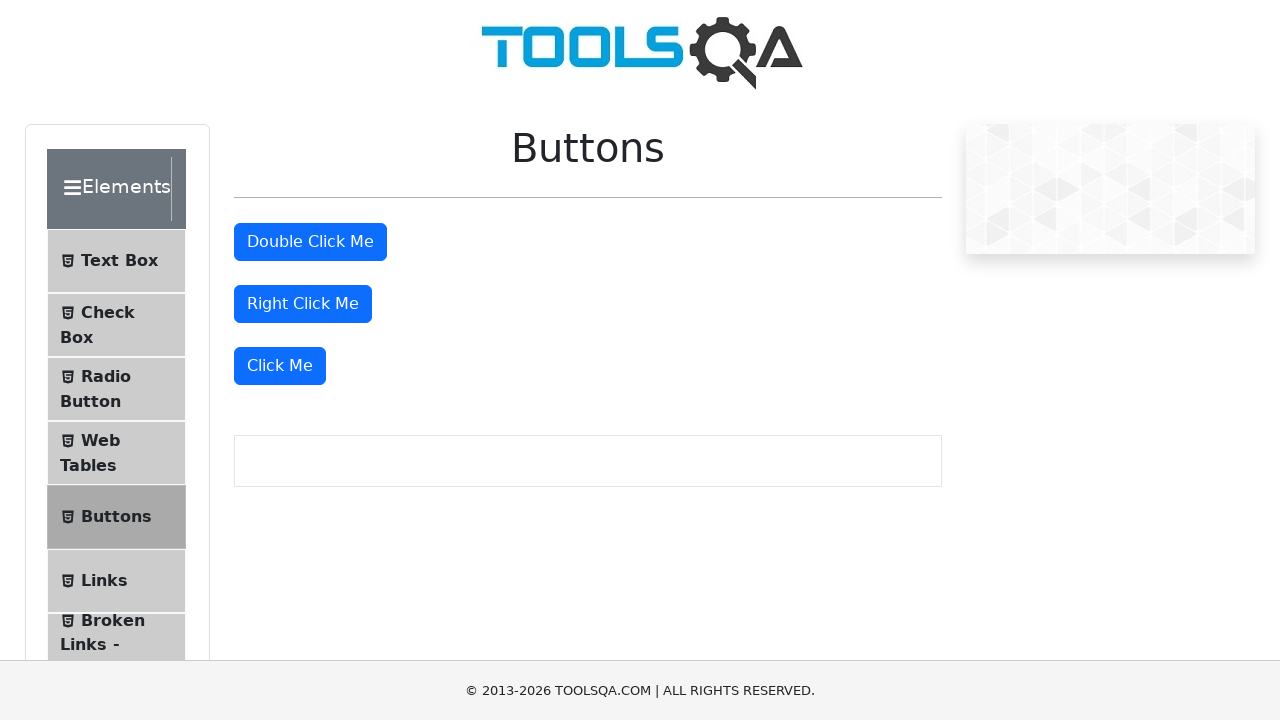

Right-clicked the 'Right Click Me' button at (303, 304) on button:has-text('Right Click Me')
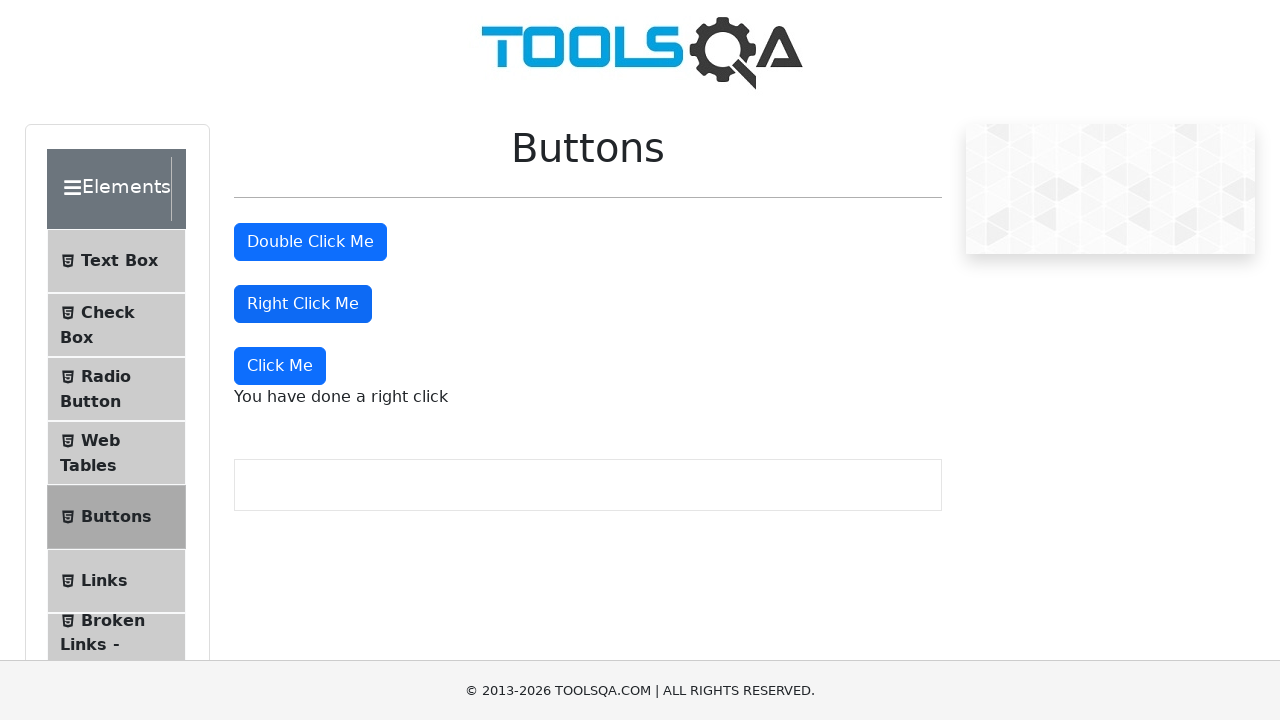

Success message appeared after right-click
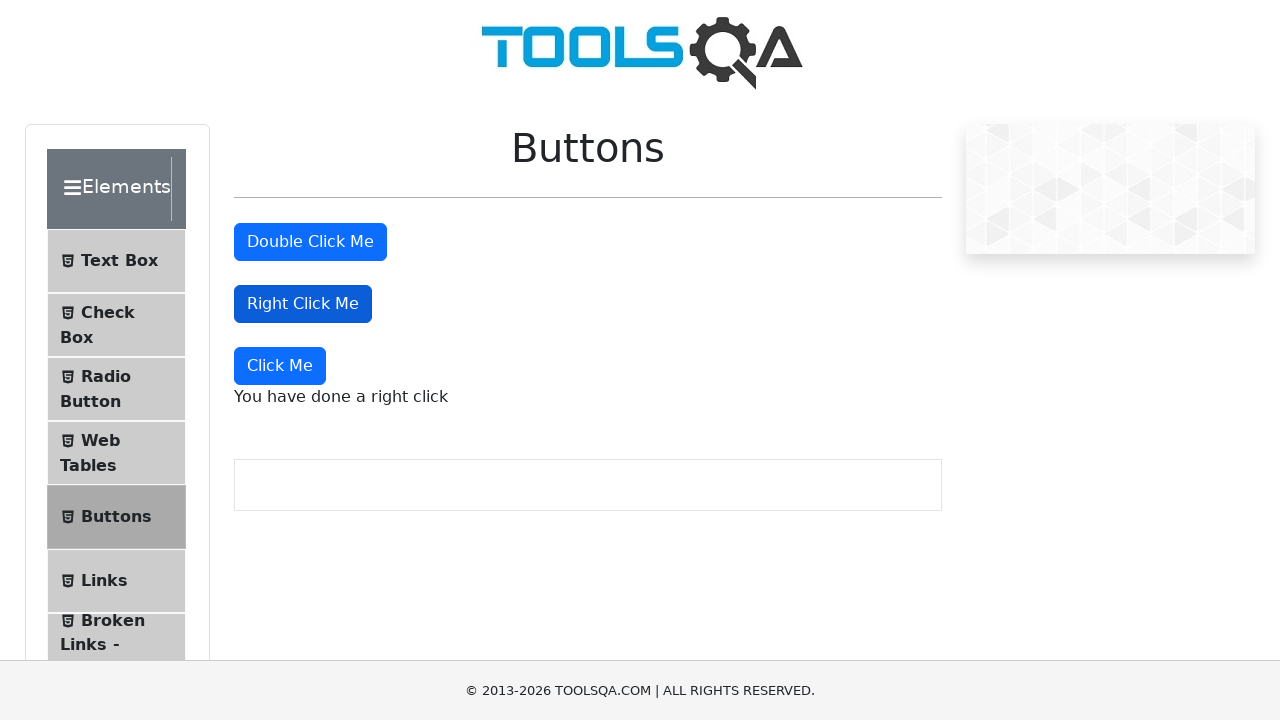

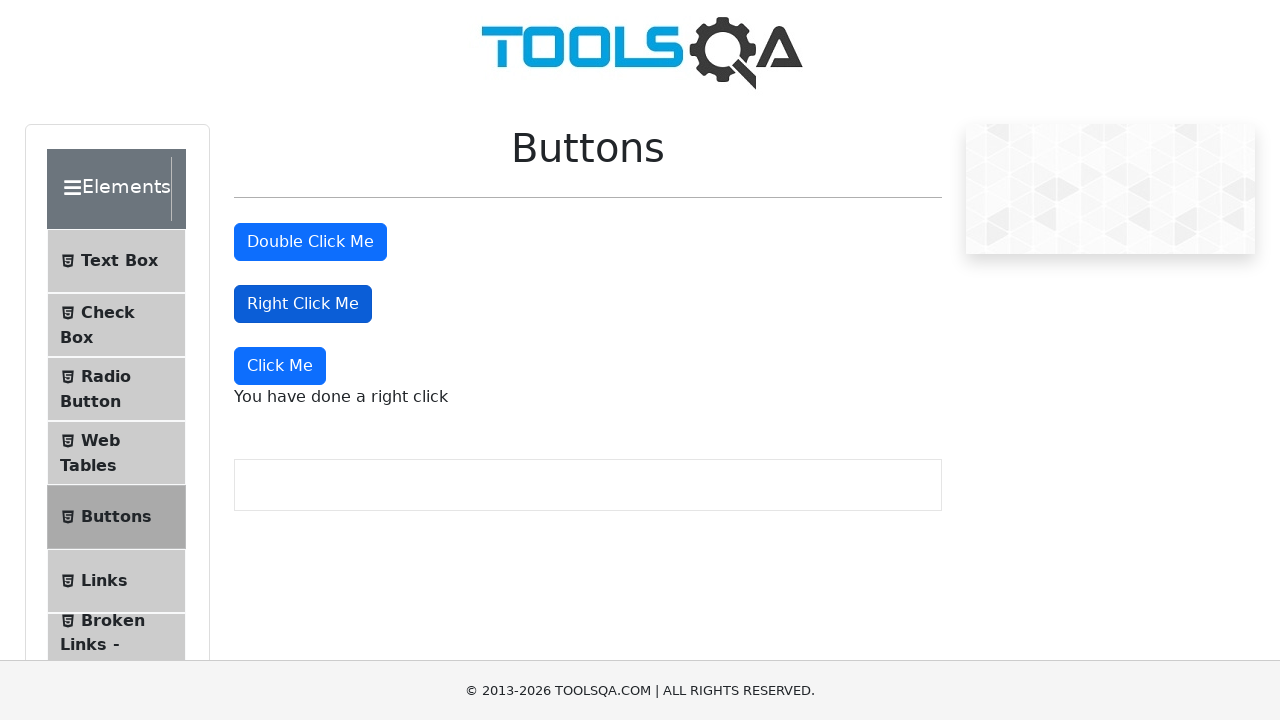